Tests AJAX functionality by clicking a button and waiting for the success message to appear after an AJAX request completes

Starting URL: http://uitestingplayground.com/ajax

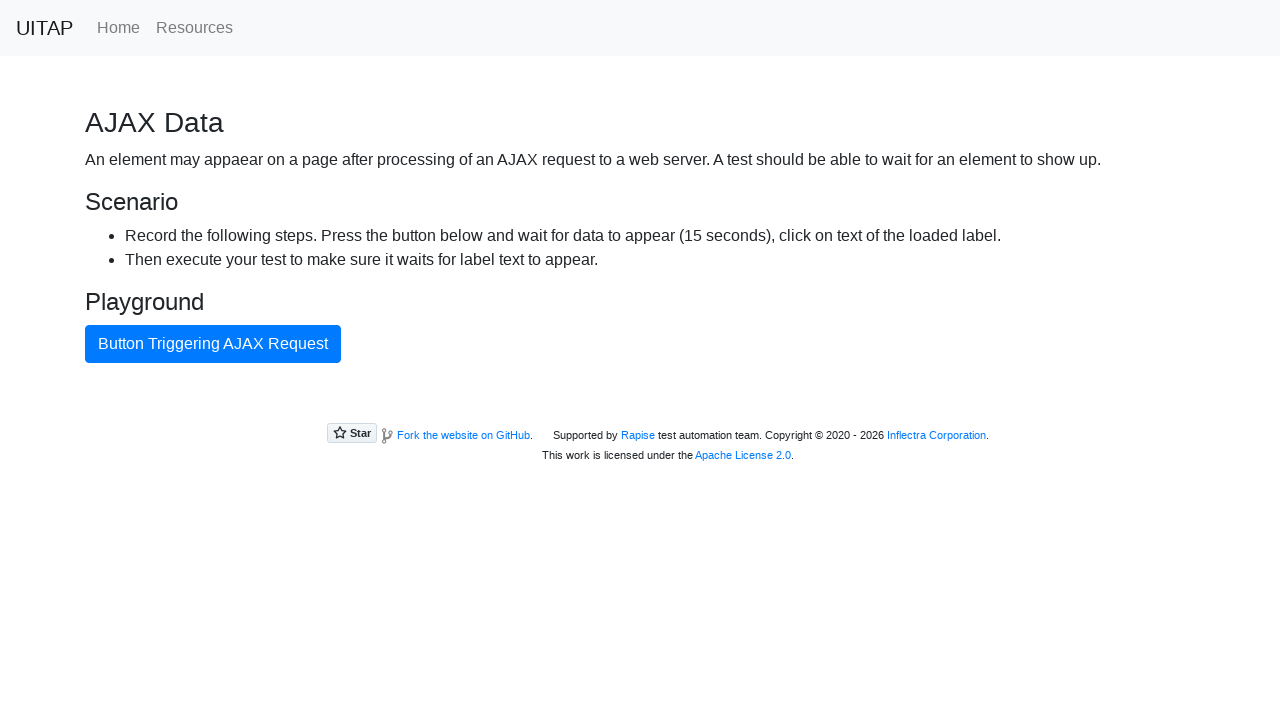

Clicked the AJAX button to trigger the request at (213, 344) on #ajaxButton
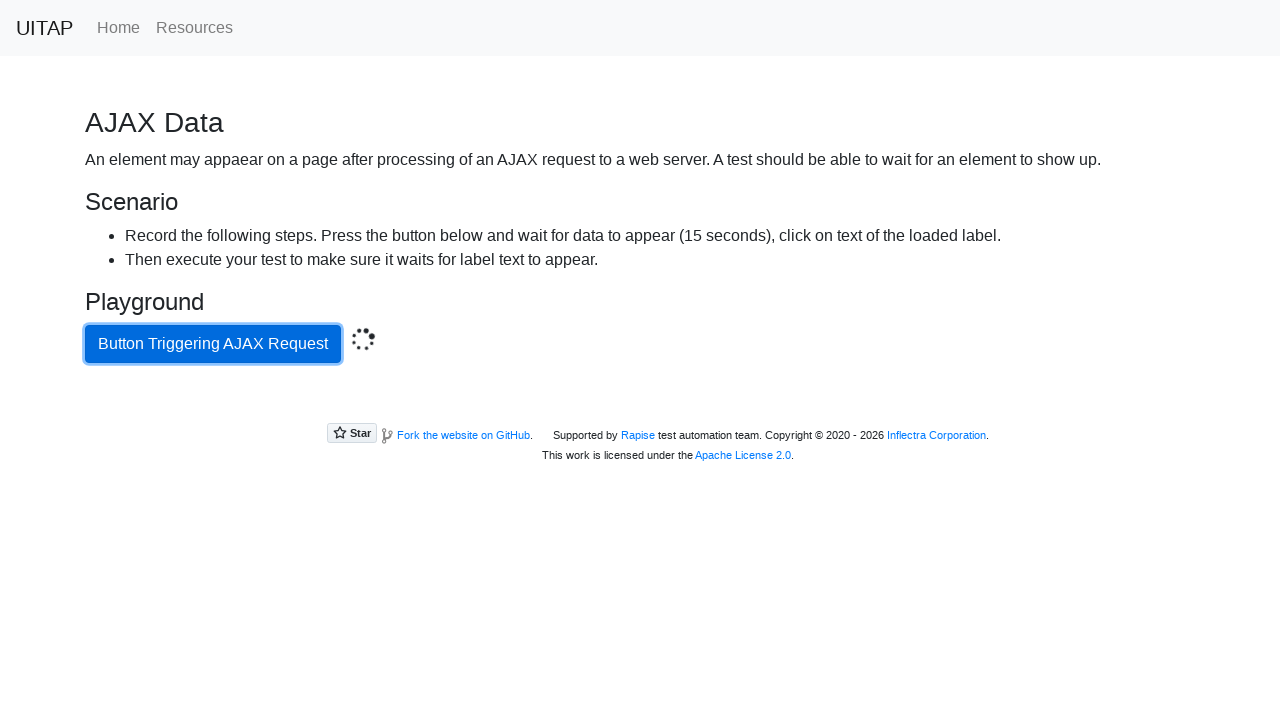

Success message appeared after AJAX request completed
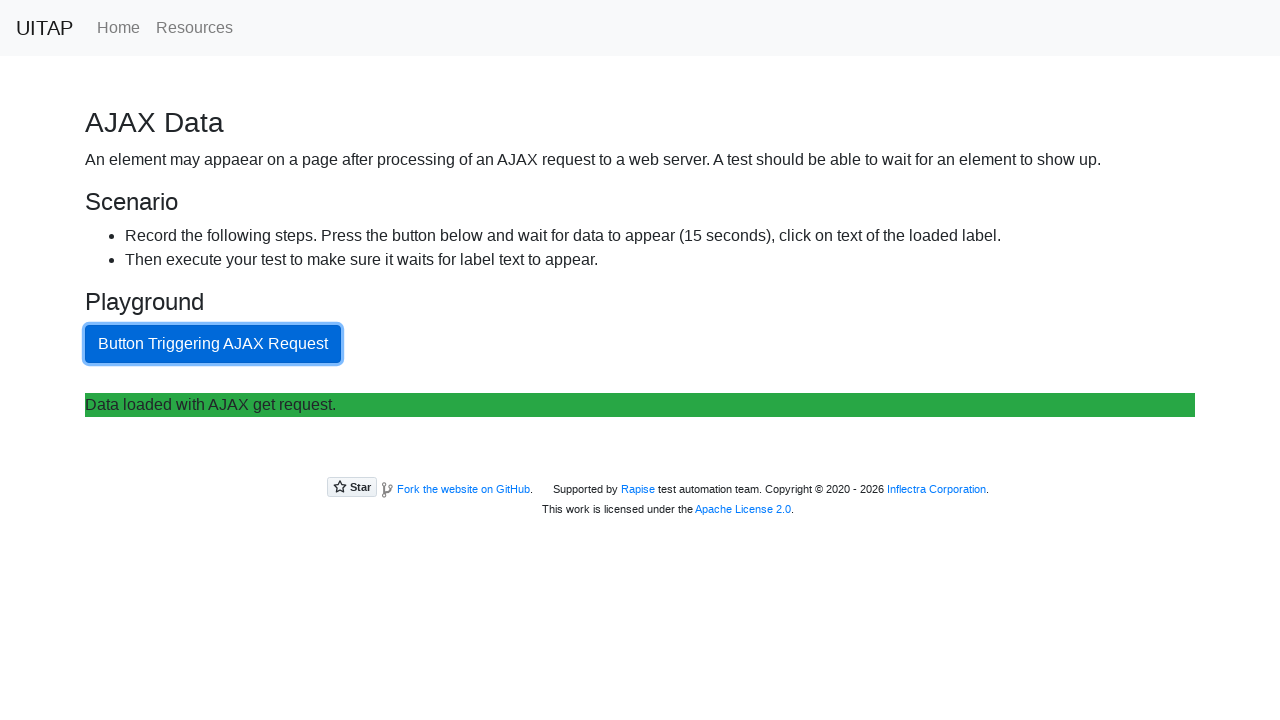

Located the success element in the DOM
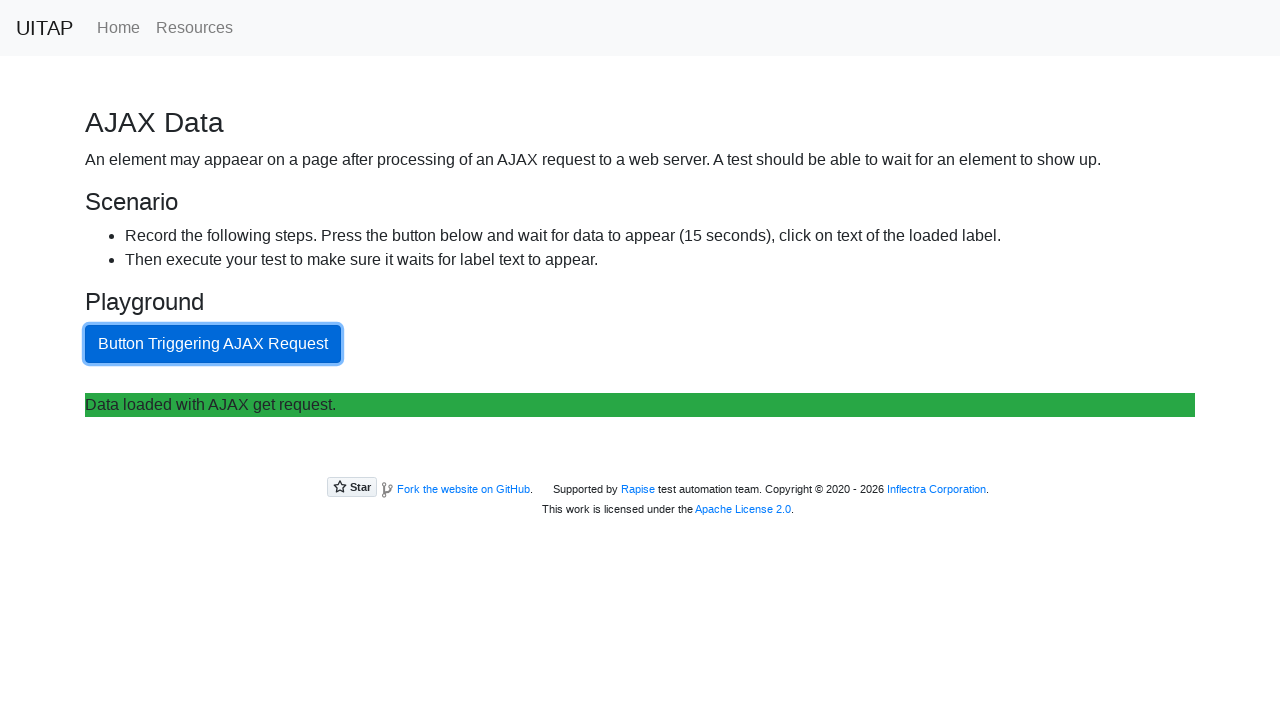

Extracted success message text: 'Data loaded with AJAX get request.'
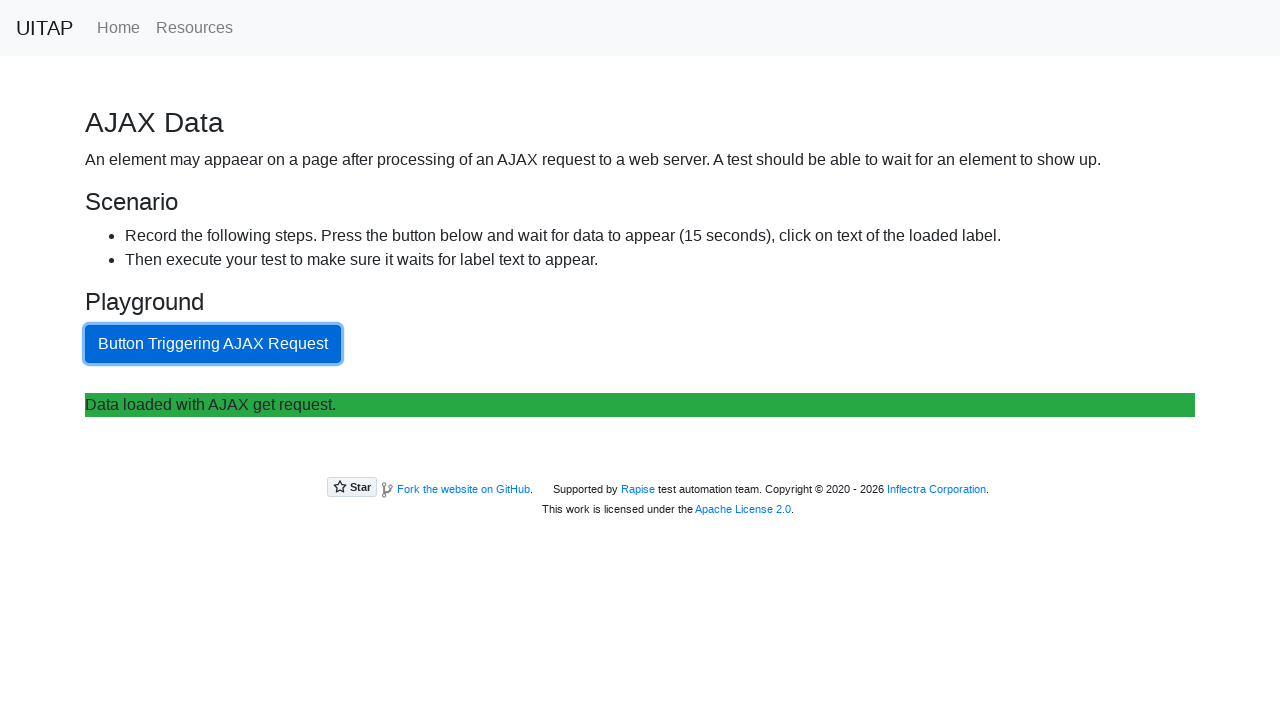

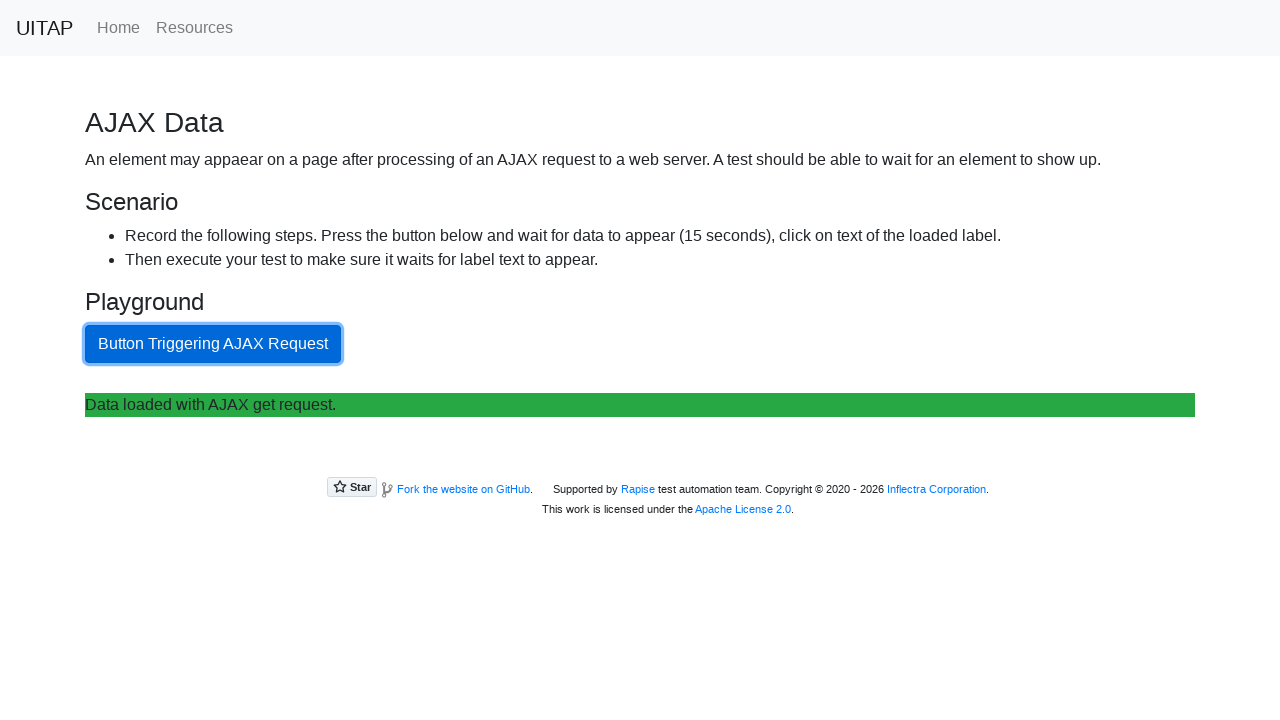